Tests that the complete-all checkbox updates state when individual items are completed or cleared

Starting URL: https://demo.playwright.dev/todomvc

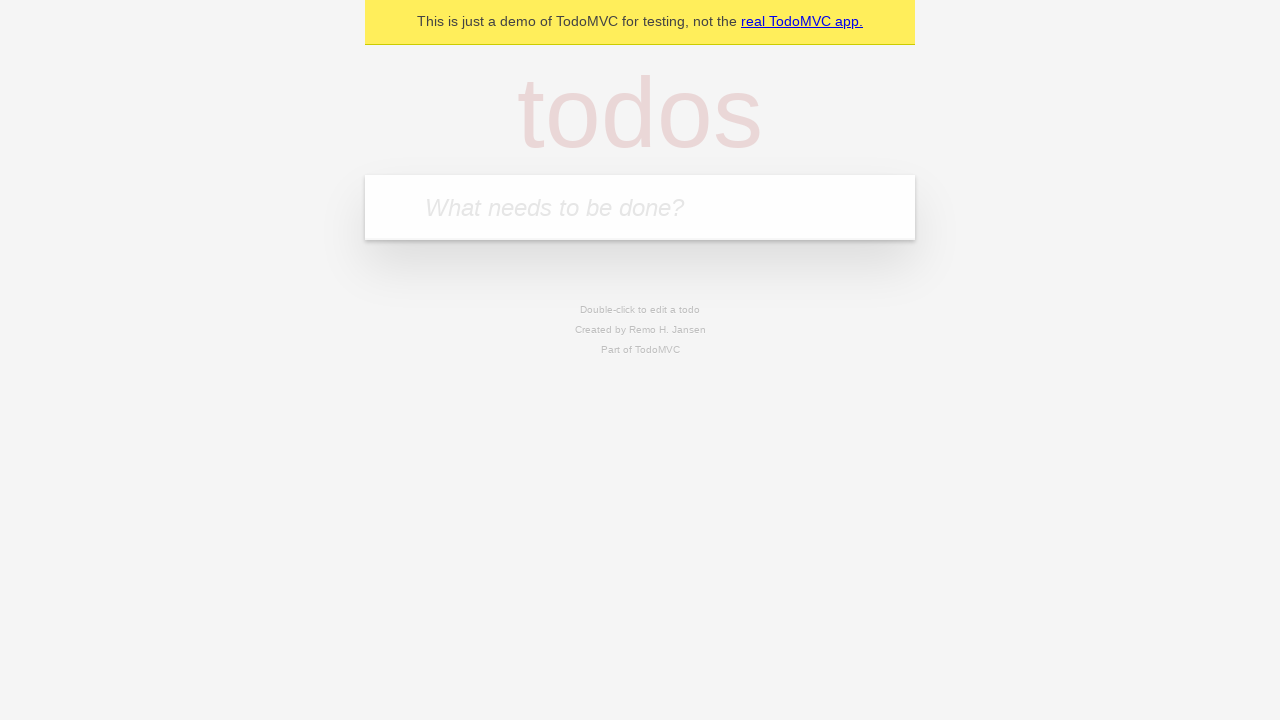

Filled new todo input with 'buy some cheese' on internal:attr=[placeholder="What needs to be done?"i]
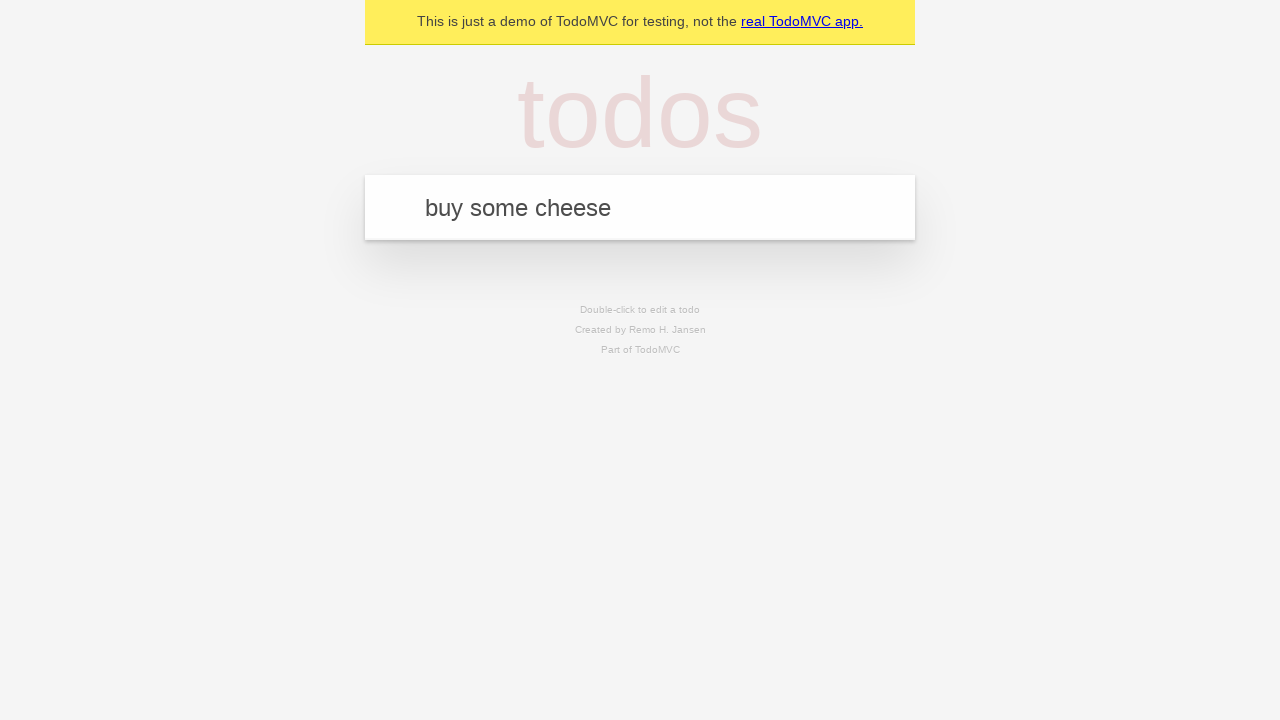

Pressed Enter to add 'buy some cheese' to the todo list on internal:attr=[placeholder="What needs to be done?"i]
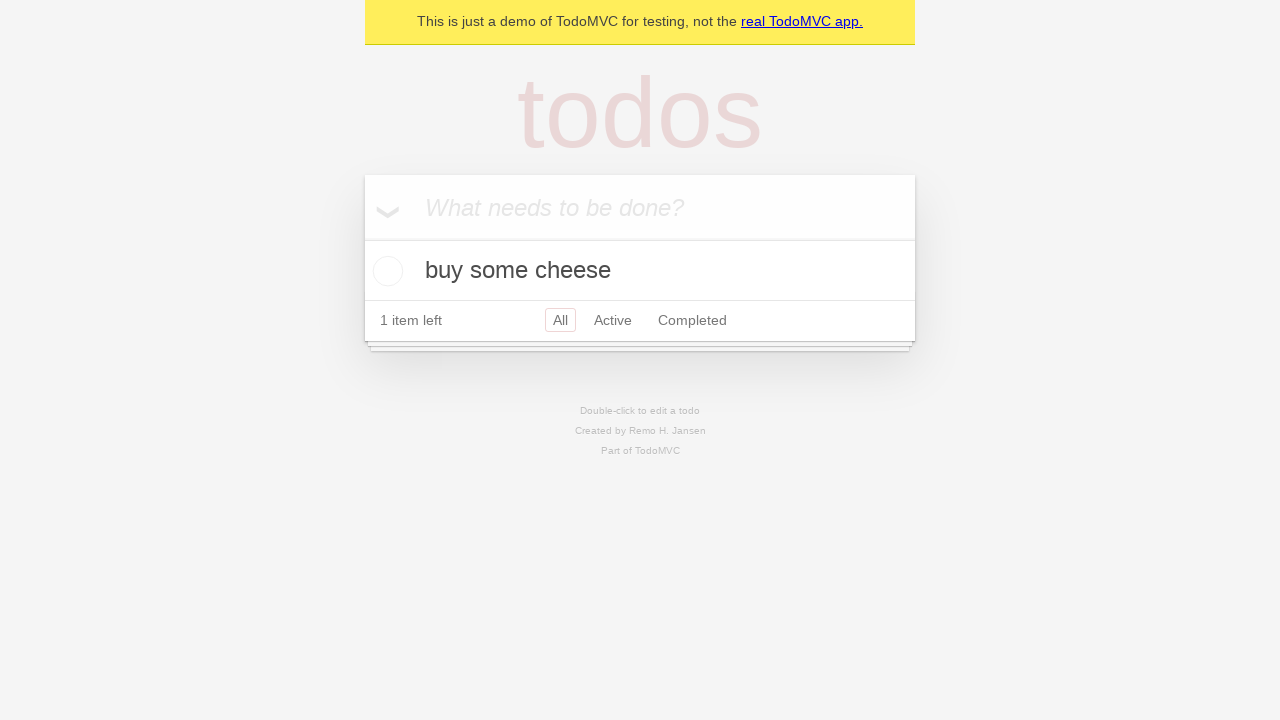

Filled new todo input with 'feed the cat' on internal:attr=[placeholder="What needs to be done?"i]
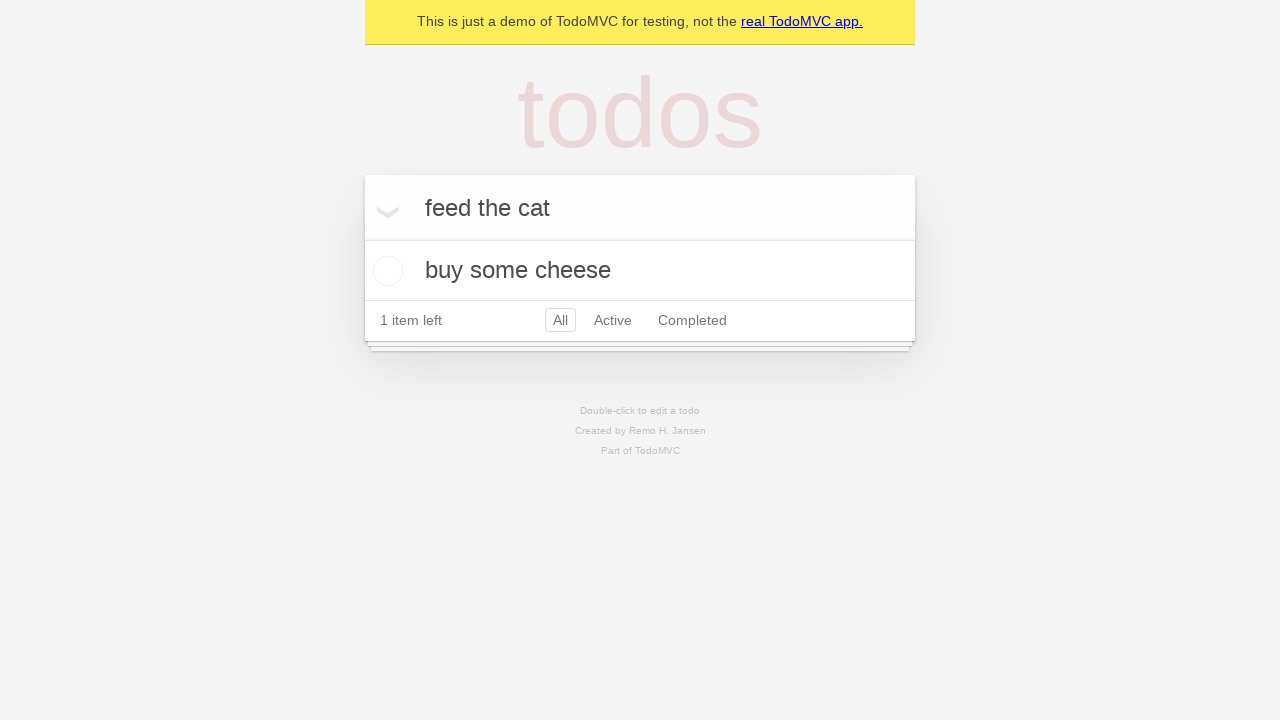

Pressed Enter to add 'feed the cat' to the todo list on internal:attr=[placeholder="What needs to be done?"i]
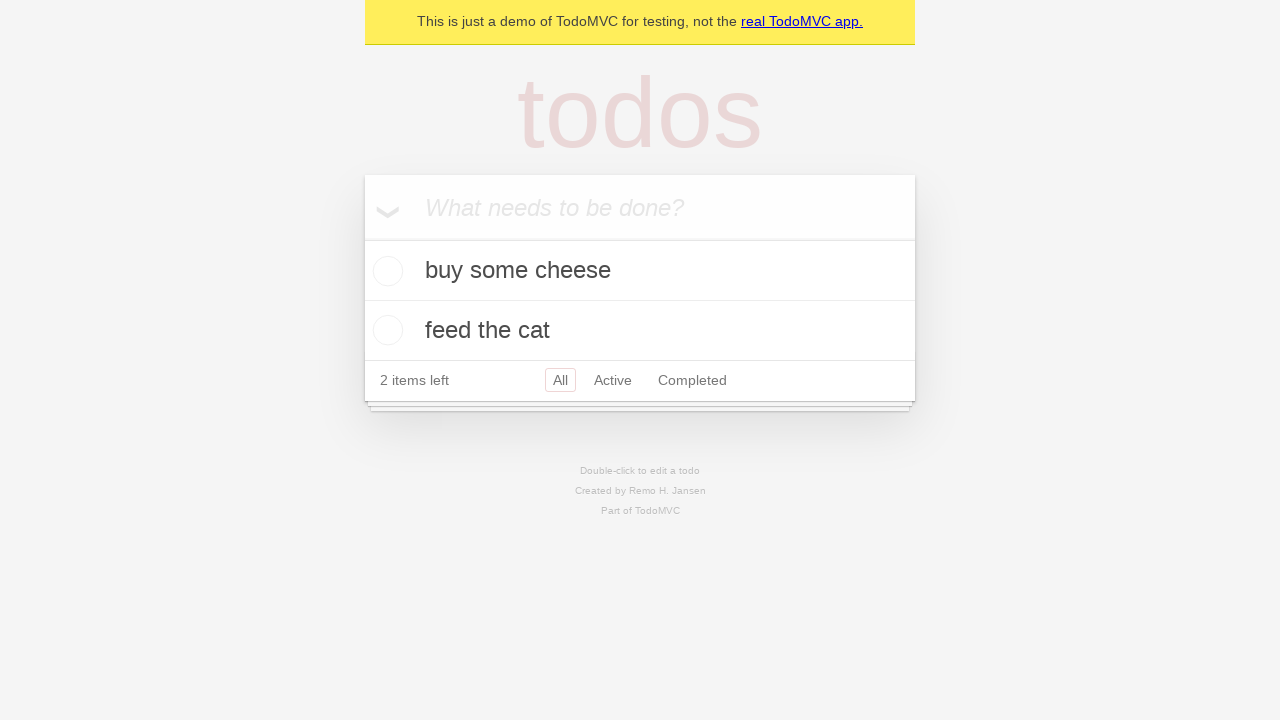

Filled new todo input with 'book a doctors appointment' on internal:attr=[placeholder="What needs to be done?"i]
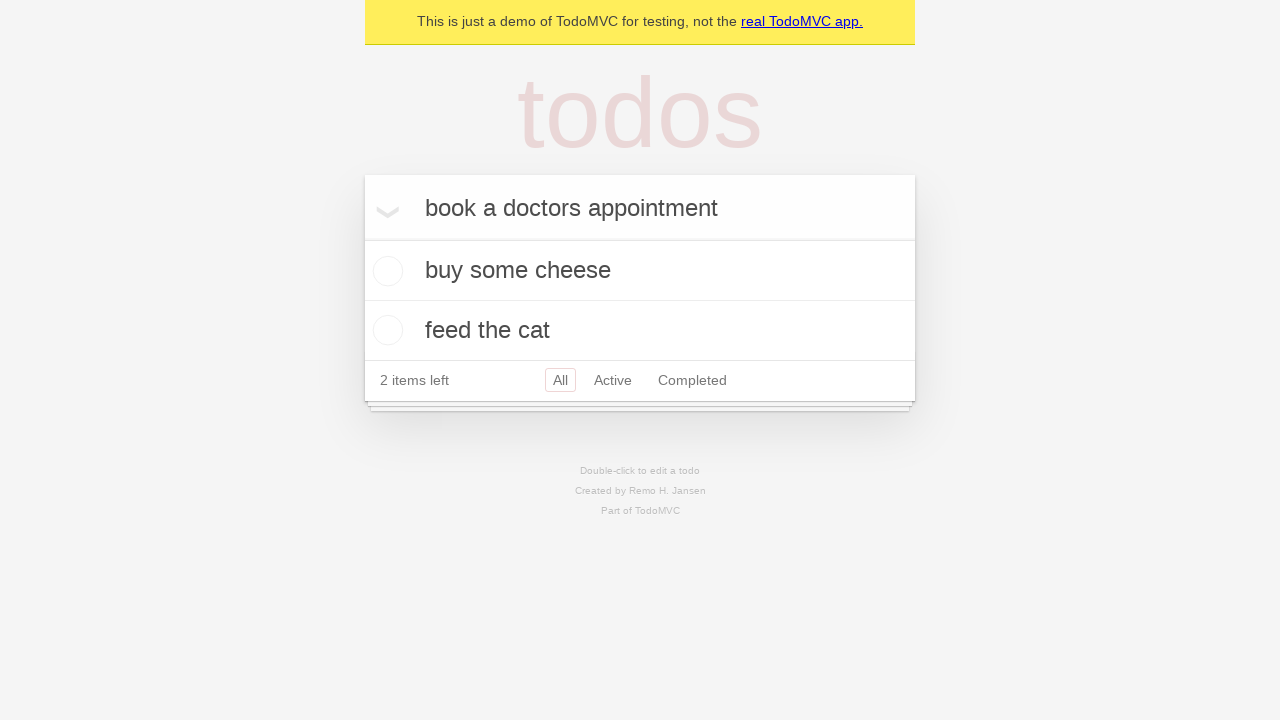

Pressed Enter to add 'book a doctors appointment' to the todo list on internal:attr=[placeholder="What needs to be done?"i]
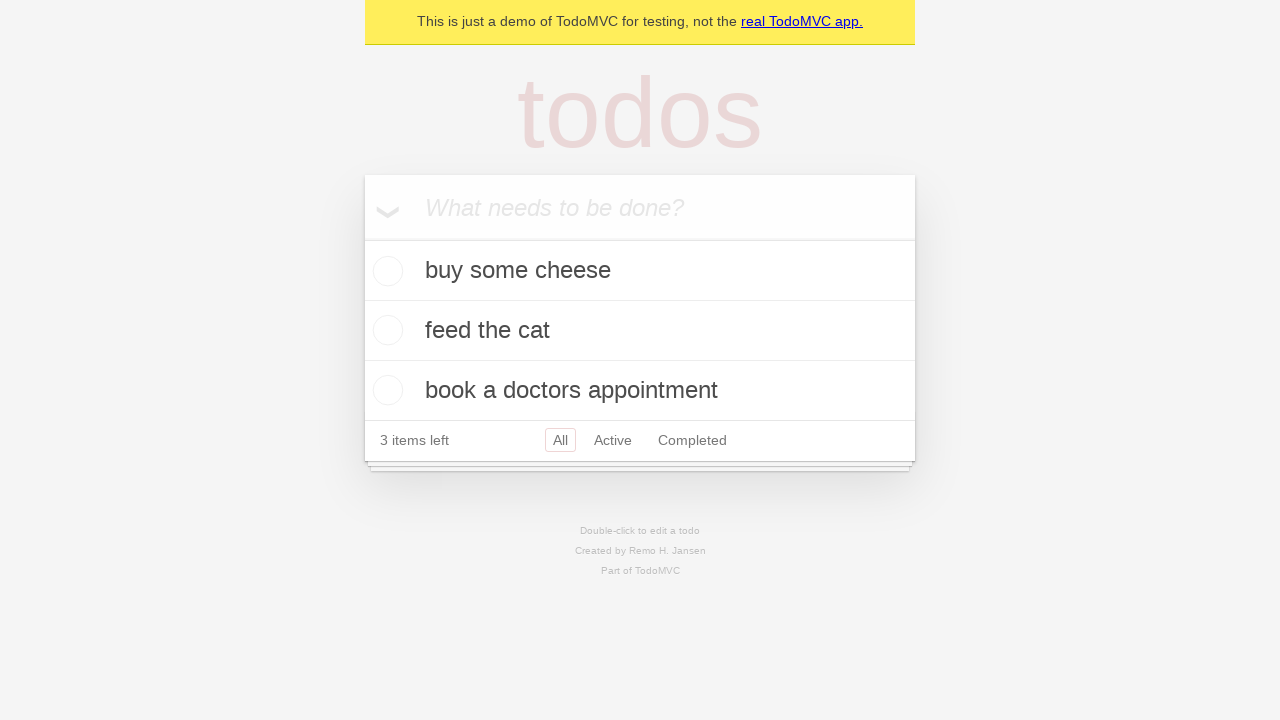

Checked the 'Mark all as complete' toggle at (362, 238) on internal:label="Mark all as complete"i
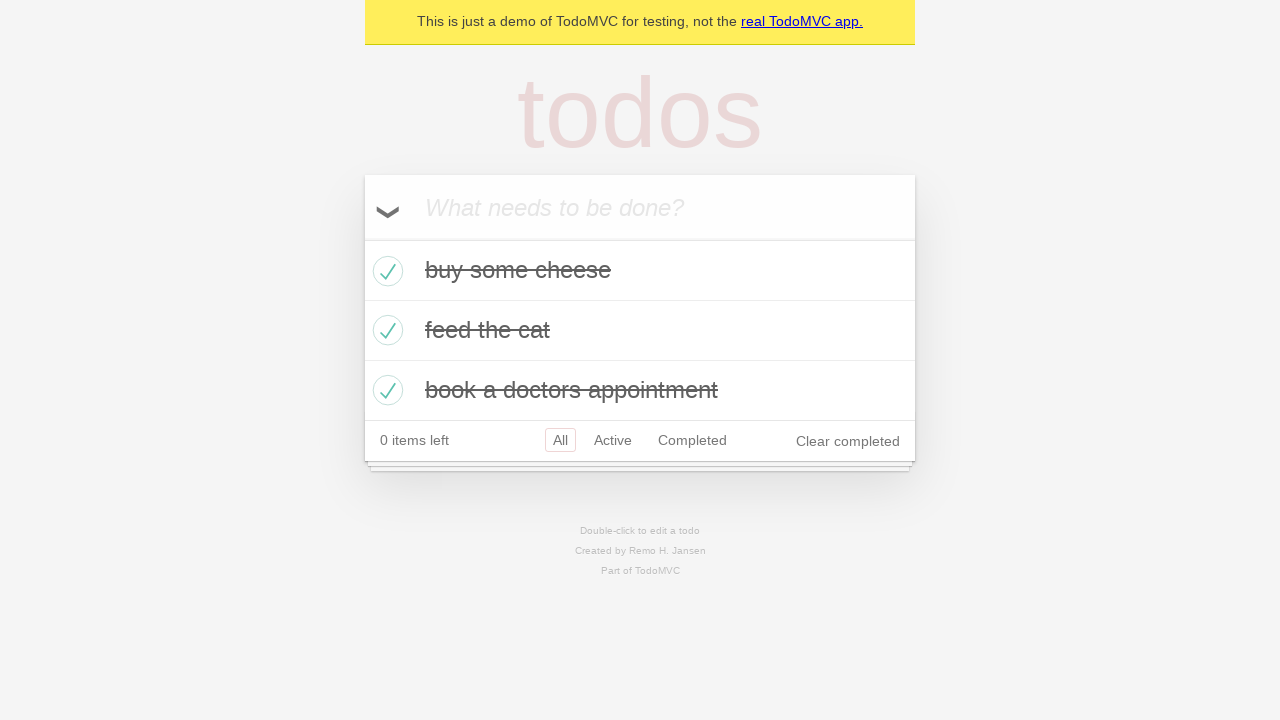

Unchecked the first todo item at (385, 271) on internal:testid=[data-testid="todo-item"s] >> nth=0 >> internal:role=checkbox
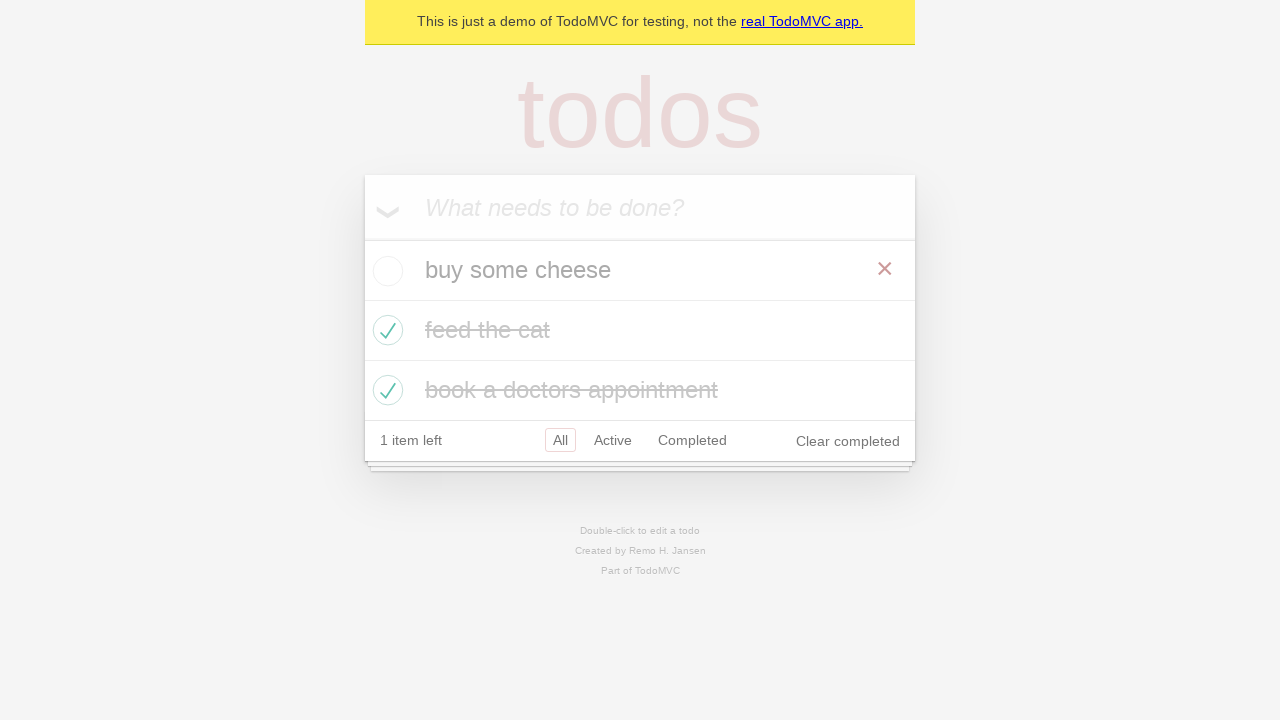

Checked the first todo item again at (385, 271) on internal:testid=[data-testid="todo-item"s] >> nth=0 >> internal:role=checkbox
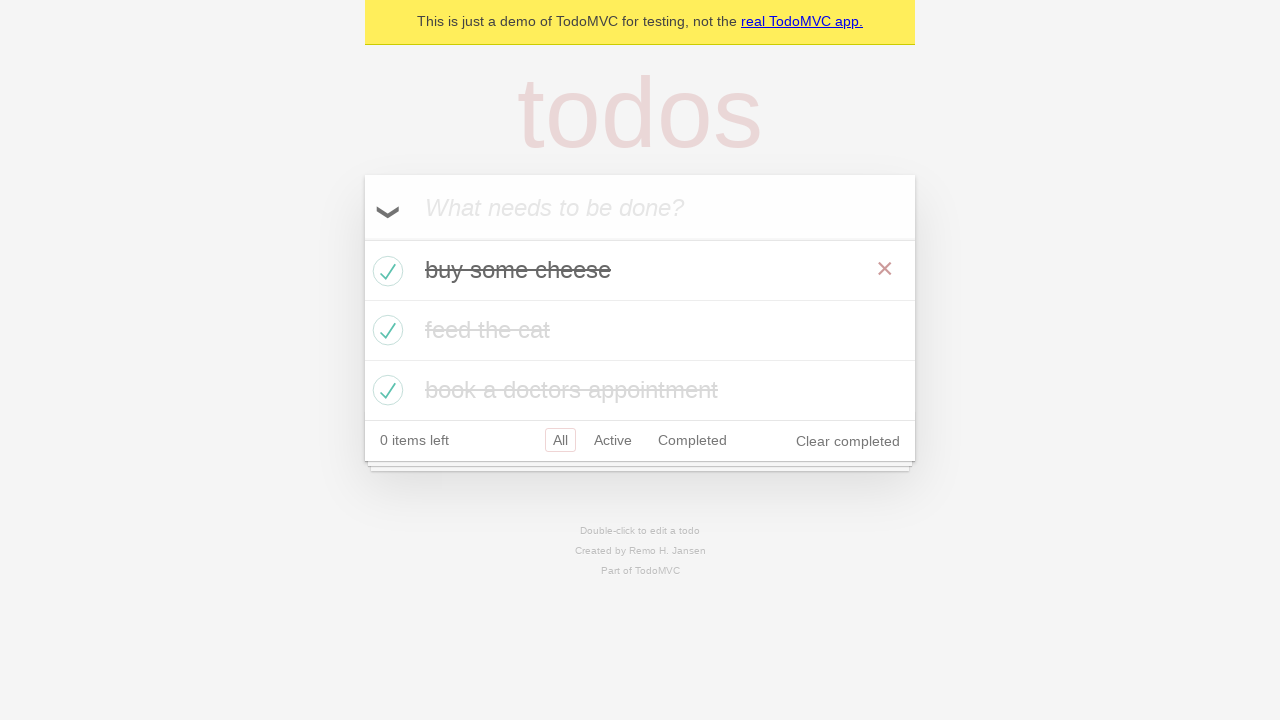

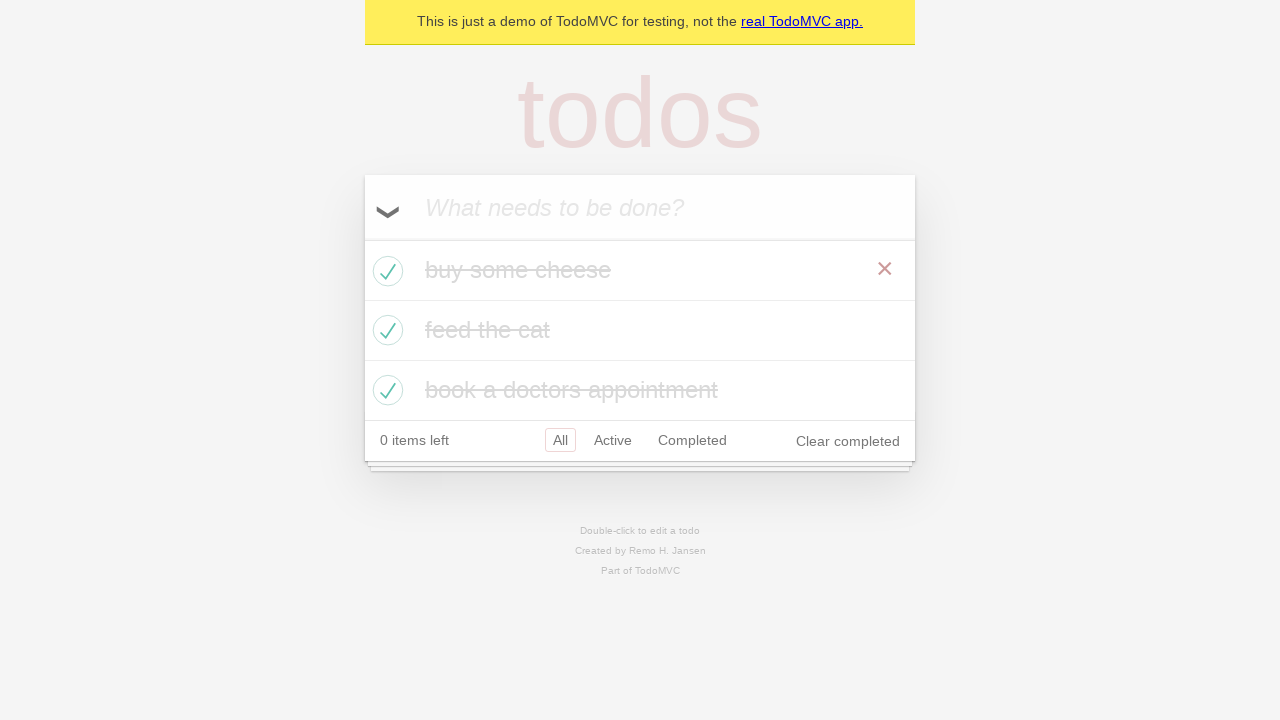